Tests that editing project settings and saving shows a success notification popup confirming changes have been saved.

Starting URL: https://jira.trungk18.com/project/board

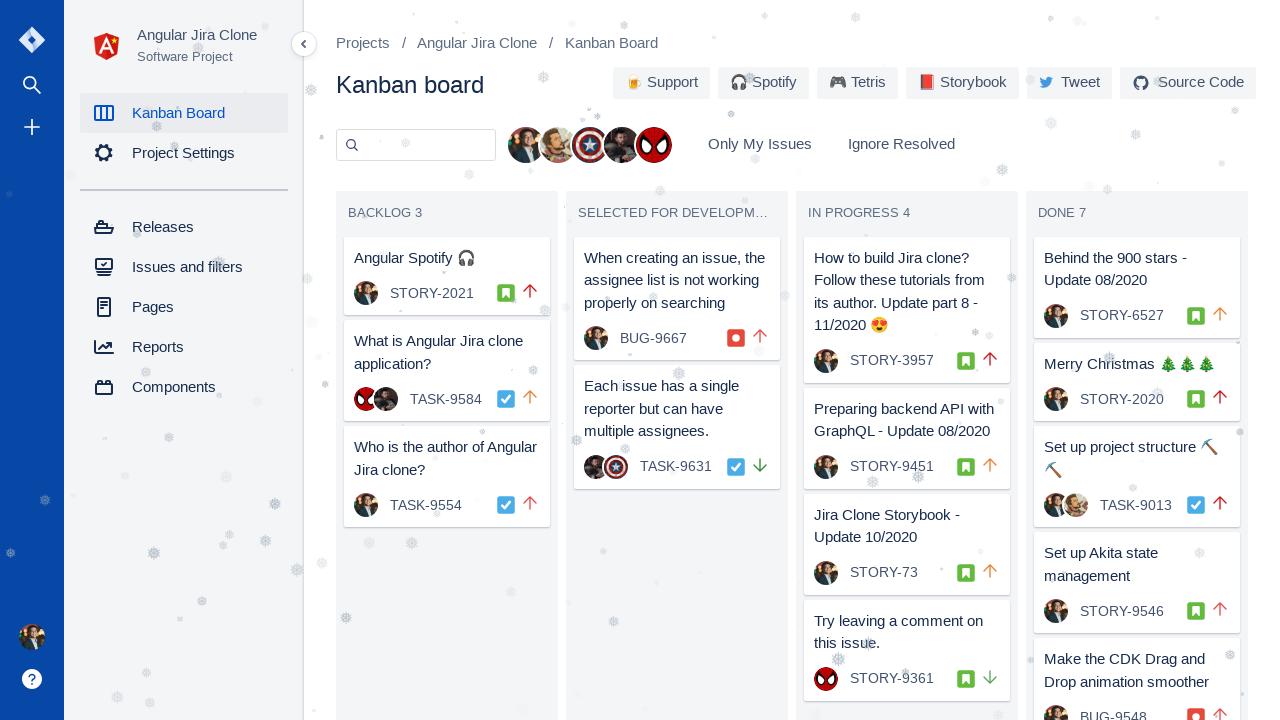

Clicked on Project Settings link at (184, 153) on internal:role=link[name="Project Settings"i]
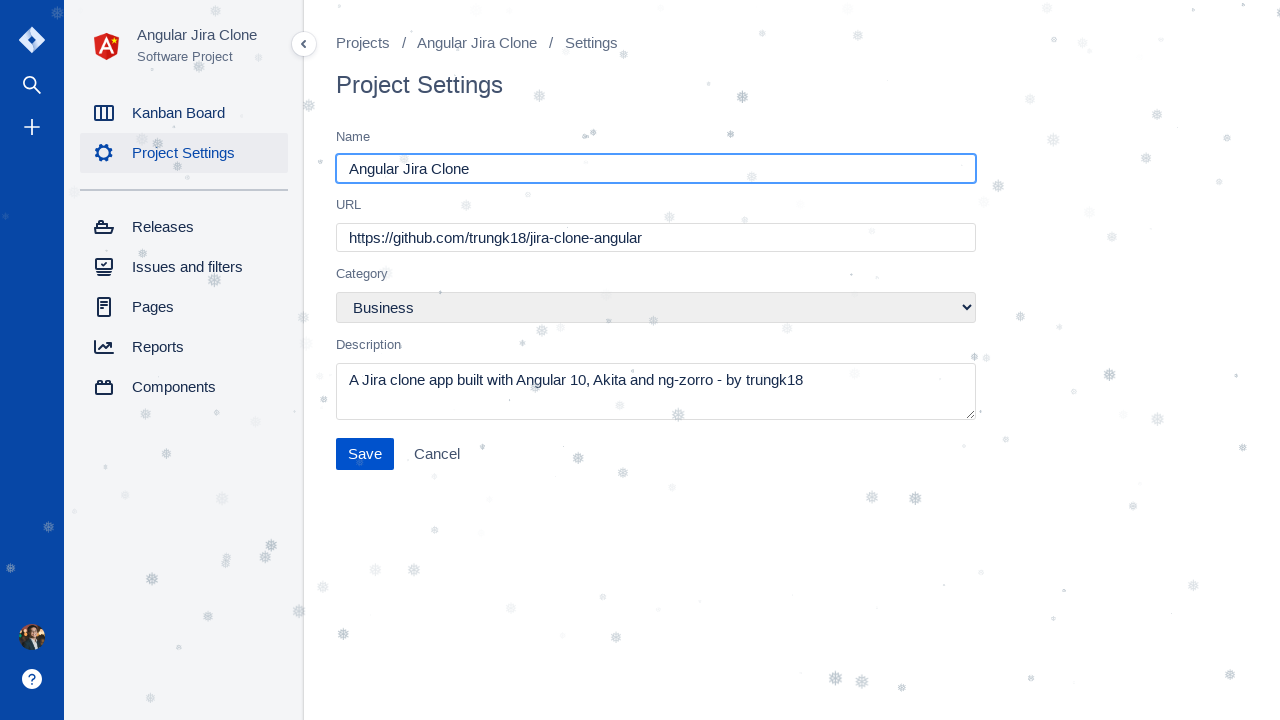

Waited for settings page to load
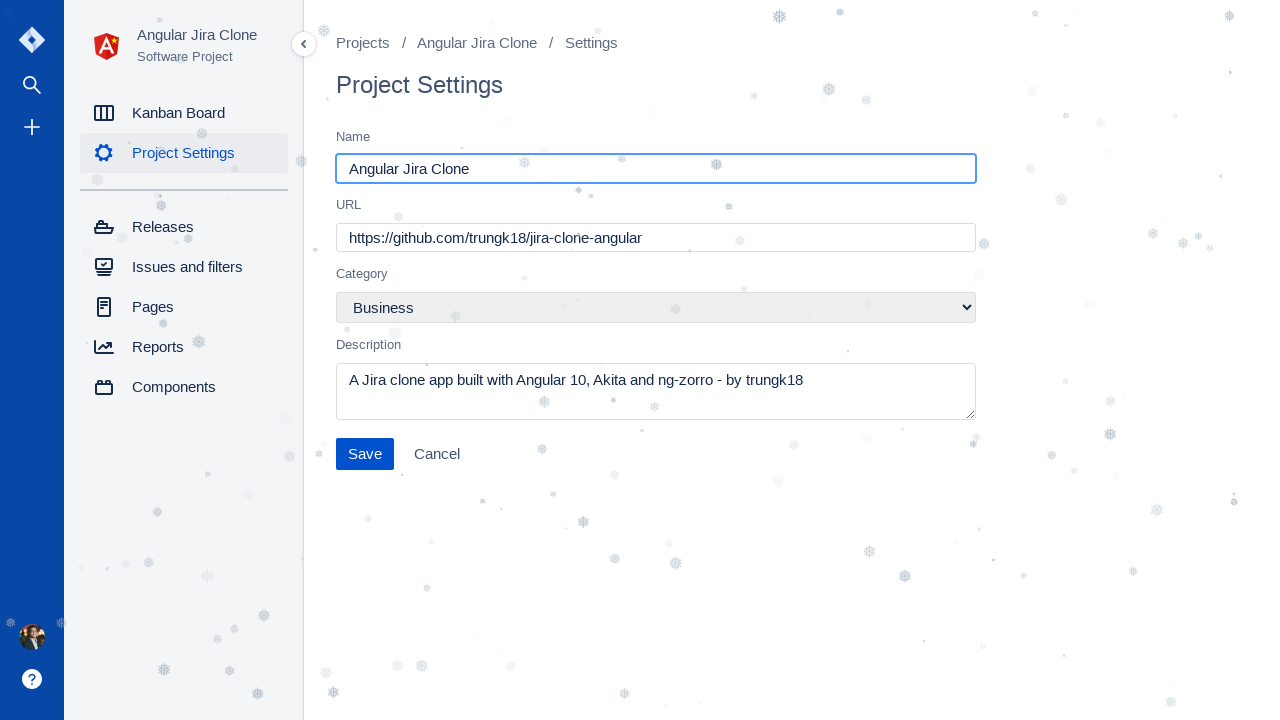

Filled project name with 'Angular Jira Clone2' on internal:role=textbox[name="Project Name"i]
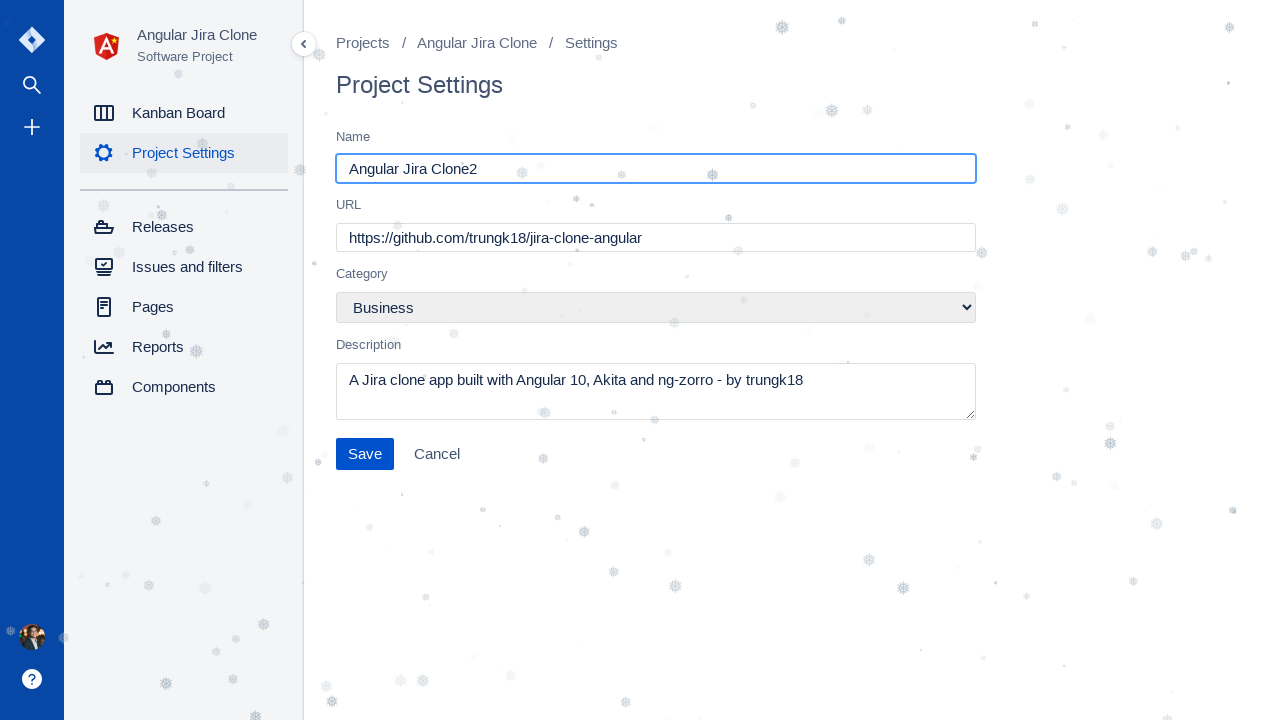

Selected 'Marketing' from category dropdown on internal:role=combobox
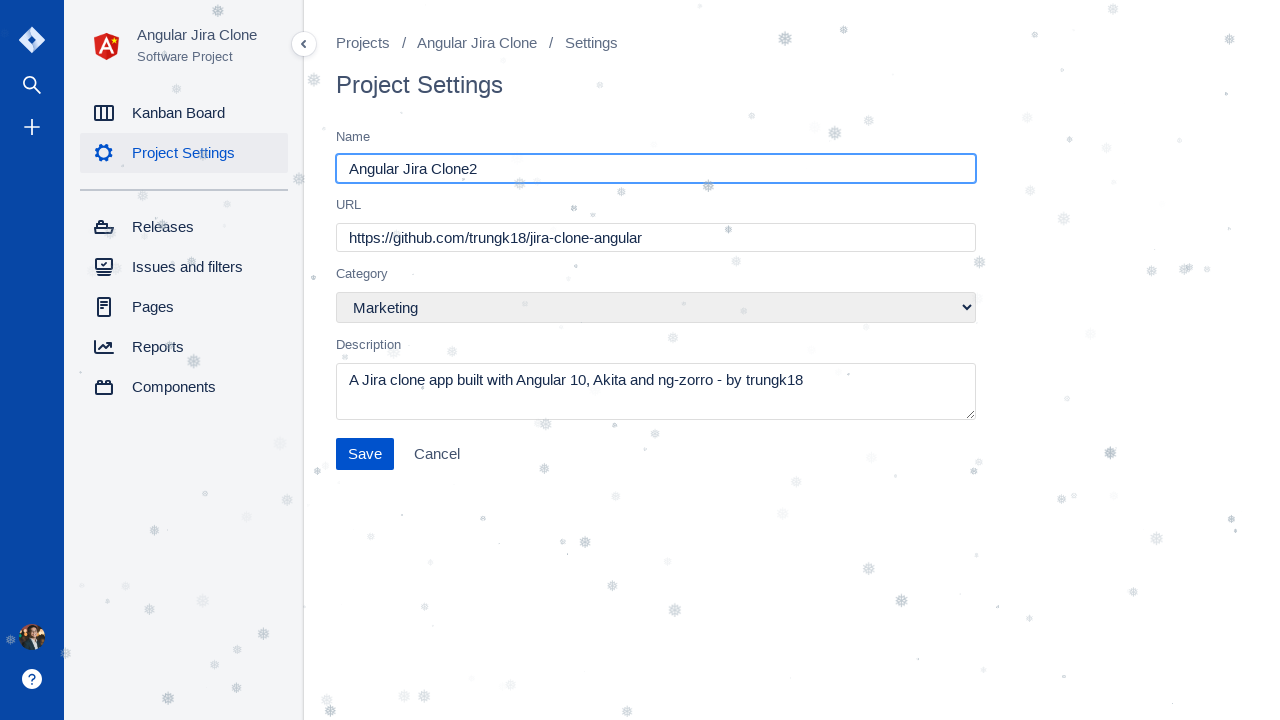

Clicked Save button to save project settings at (365, 454) on internal:role=button[name="Save"i]
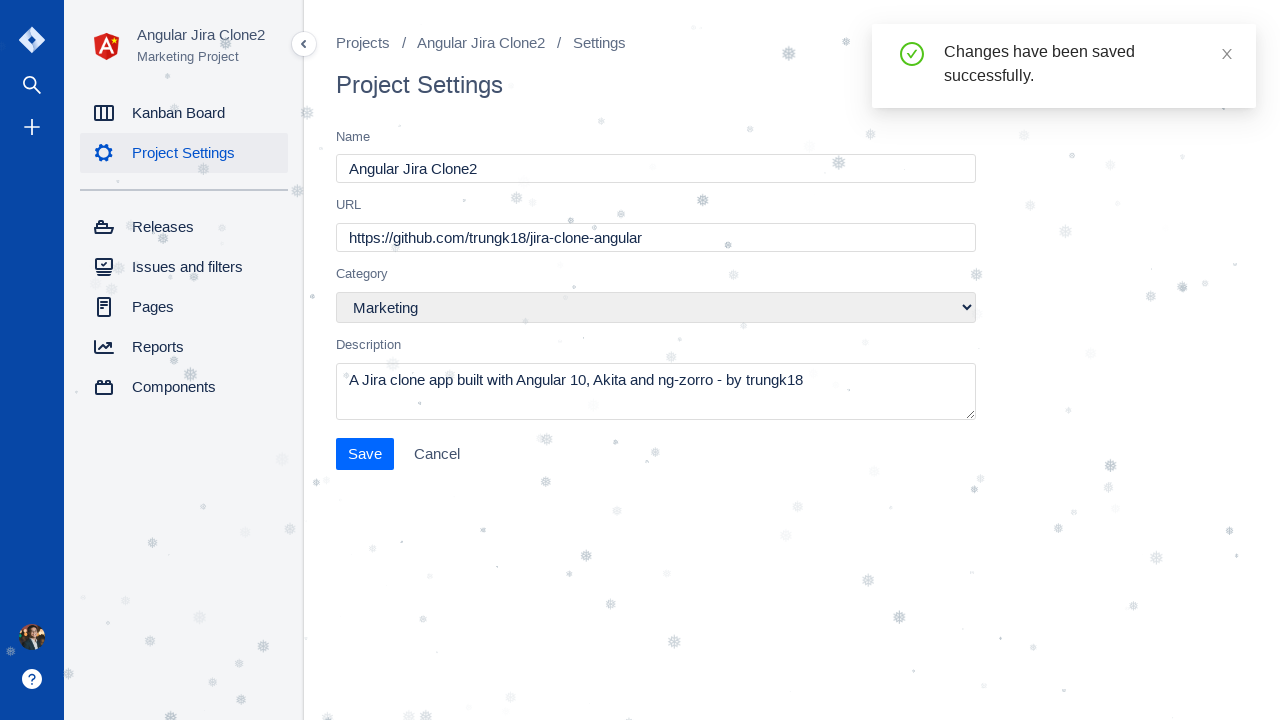

Success notification popup appeared confirming changes have been saved
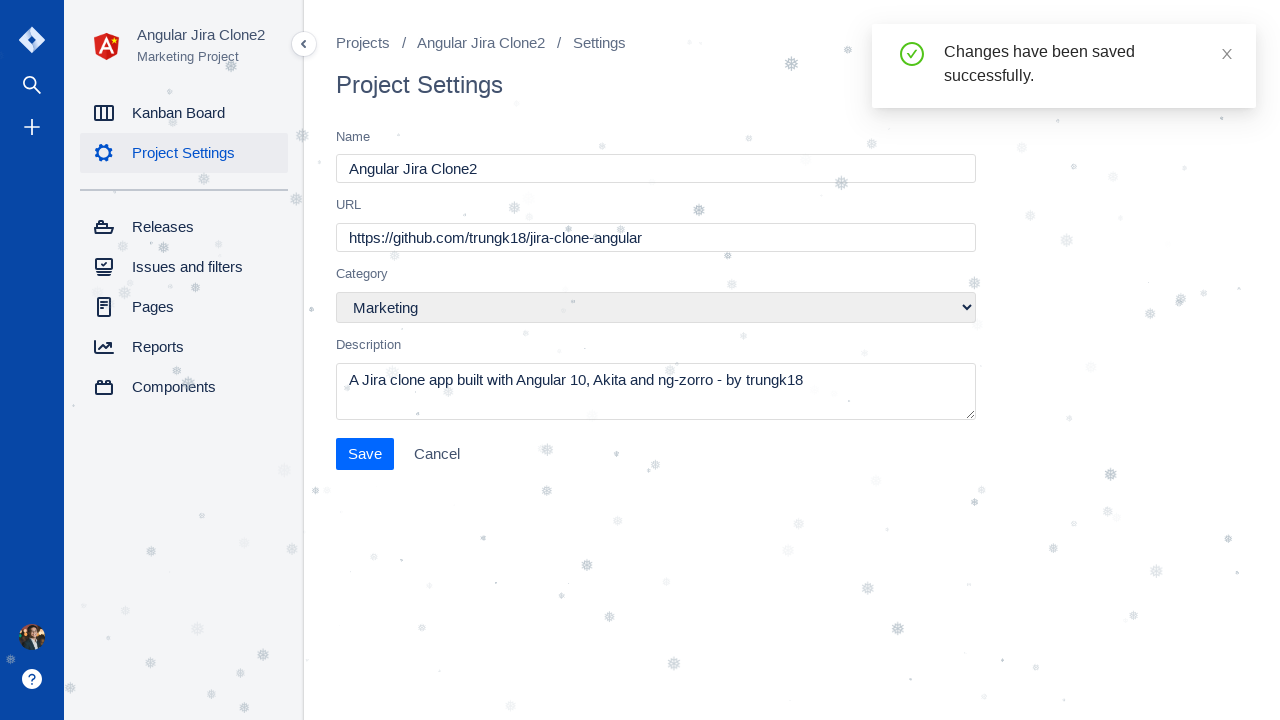

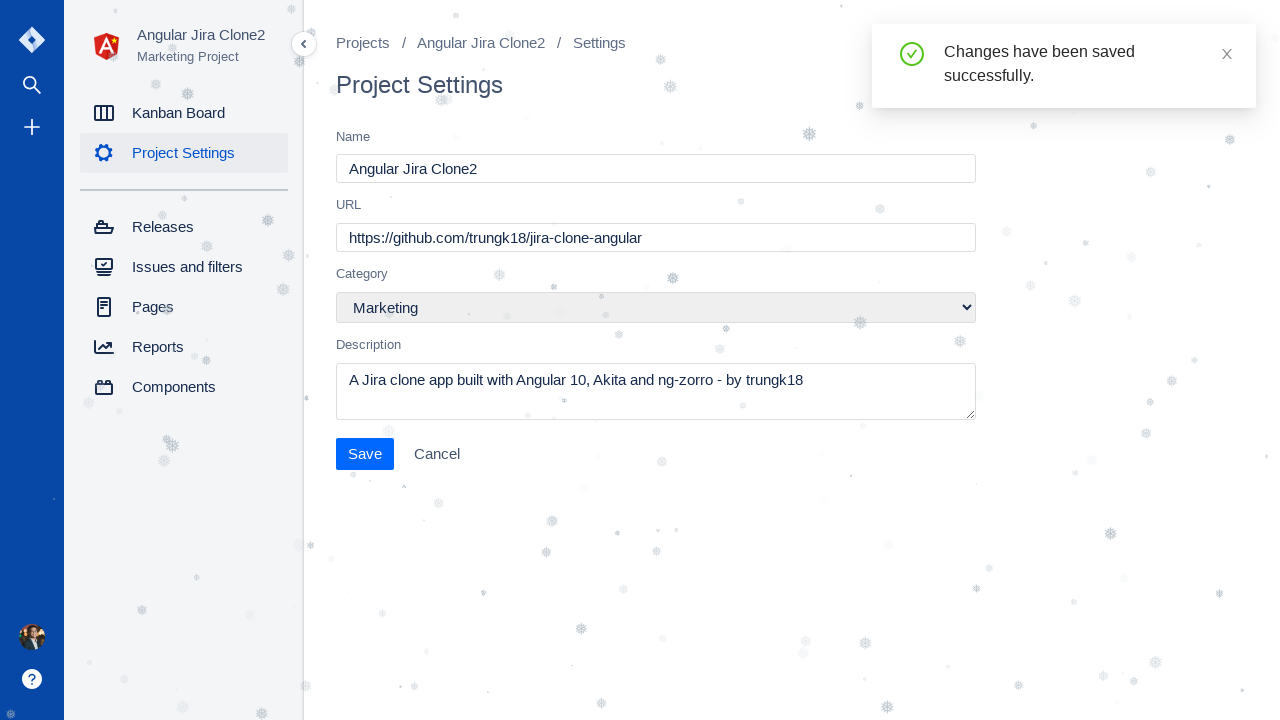